Tests flight booking interface by selecting departure and destination airports from dropdown menus on SpiceJet website

Starting URL: https://spicejet.com

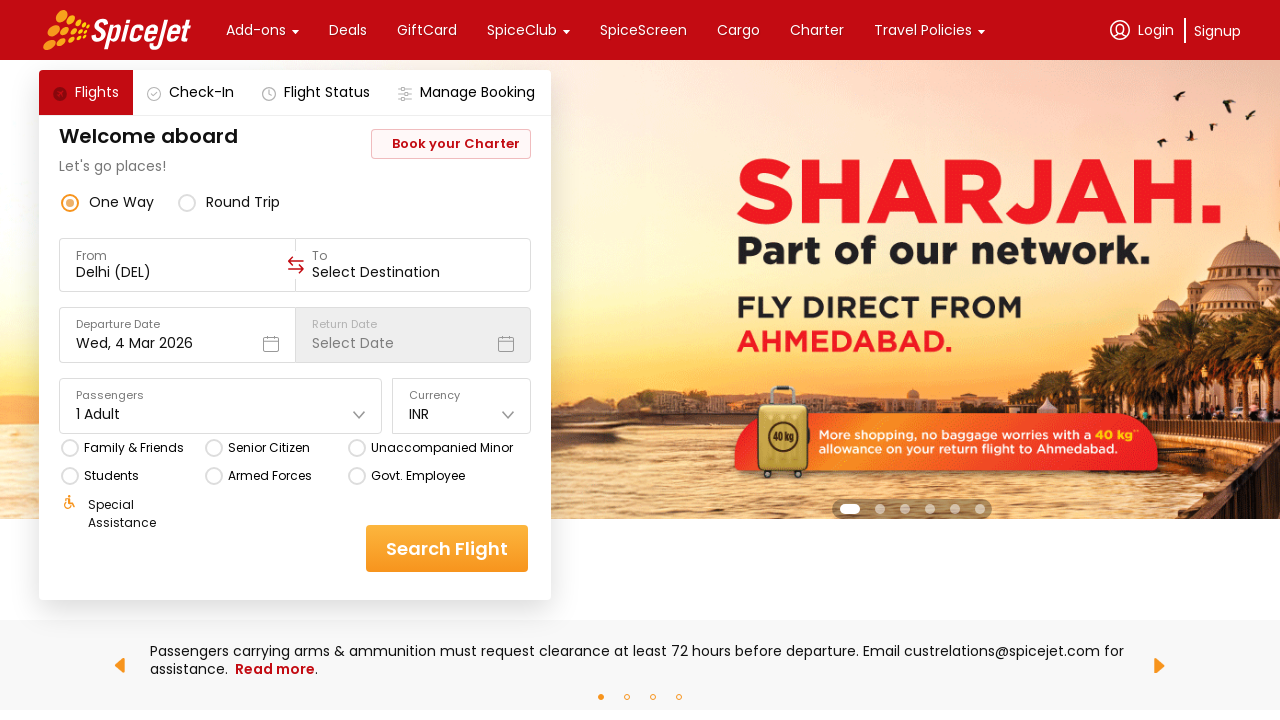

Clicked on departure city input field at (178, 272) on (//input[@class='css-1cwyjr8 r-homxoj r-ubezar r-10paoce r-13qz1uu'])[1]
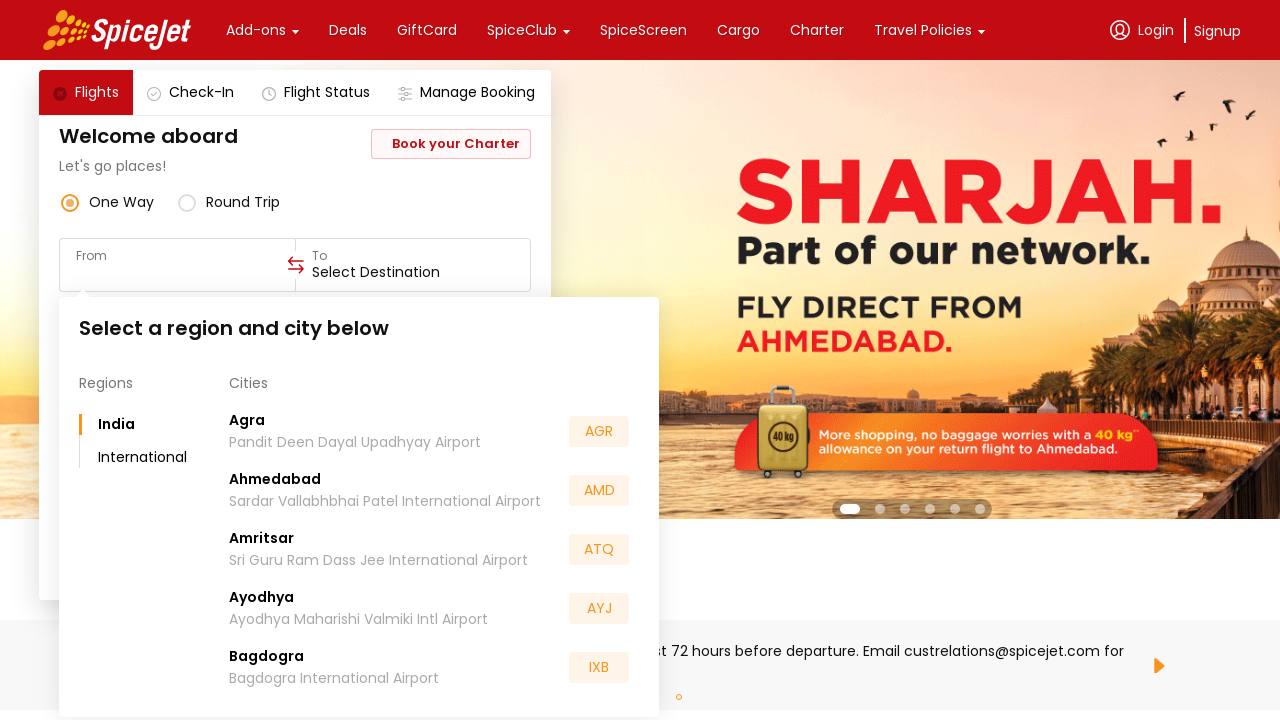

Selected Kempegowda International Airport as departure airport at (349, 552) on xpath=//div[normalize-space()='Kempegowda International Airport']
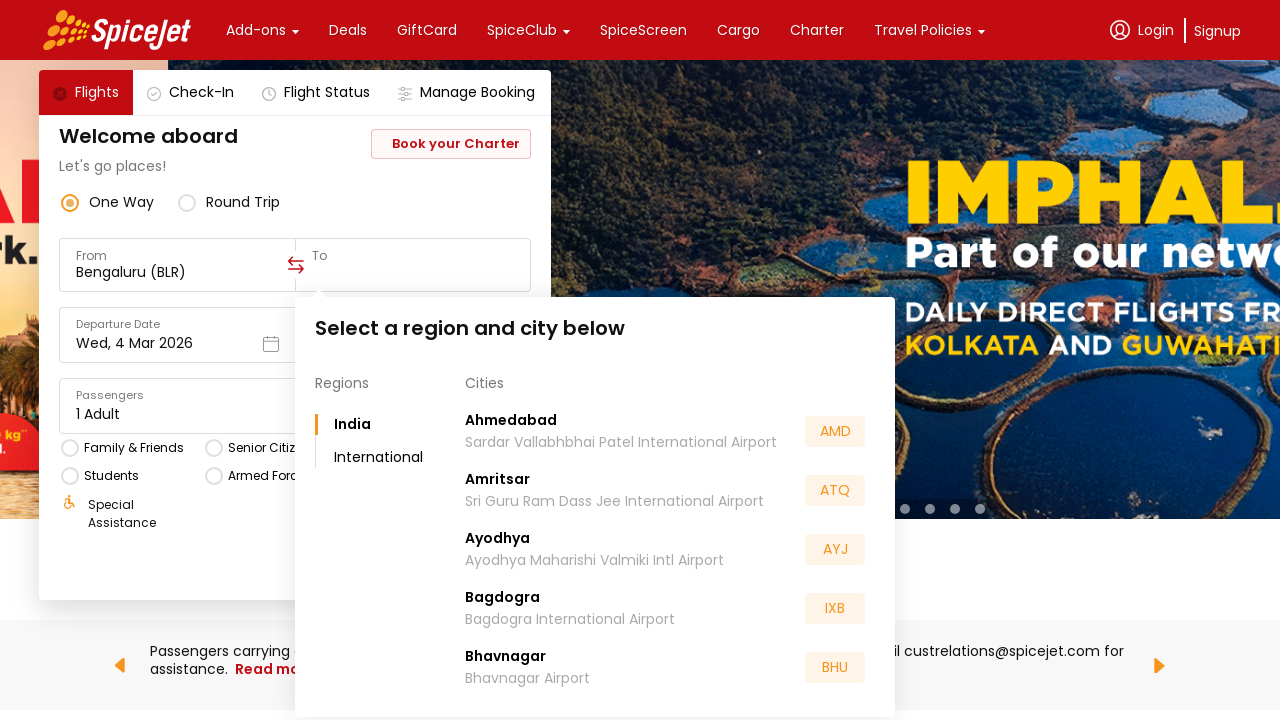

Waited for UI to update after departure selection
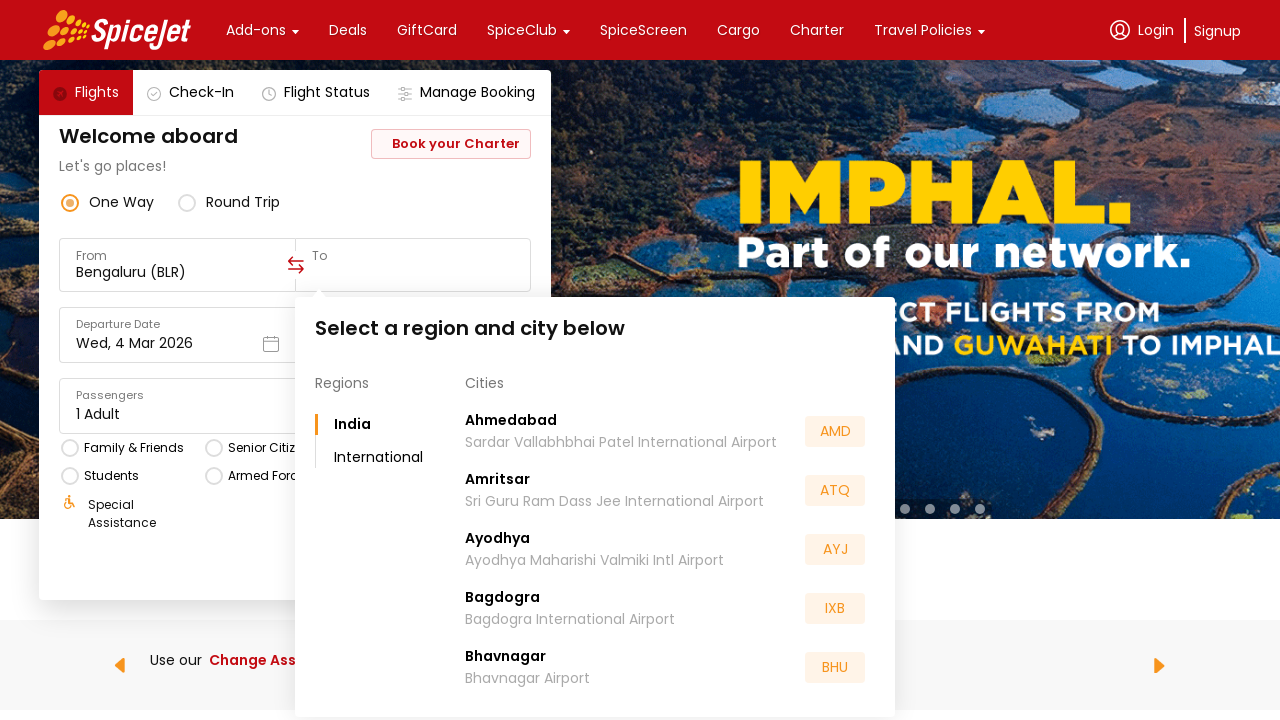

Selected Indira Gandhi International Airport as destination airport at (582, 552) on xpath=//div[normalize-space()='Indira Gandhi International Airport']
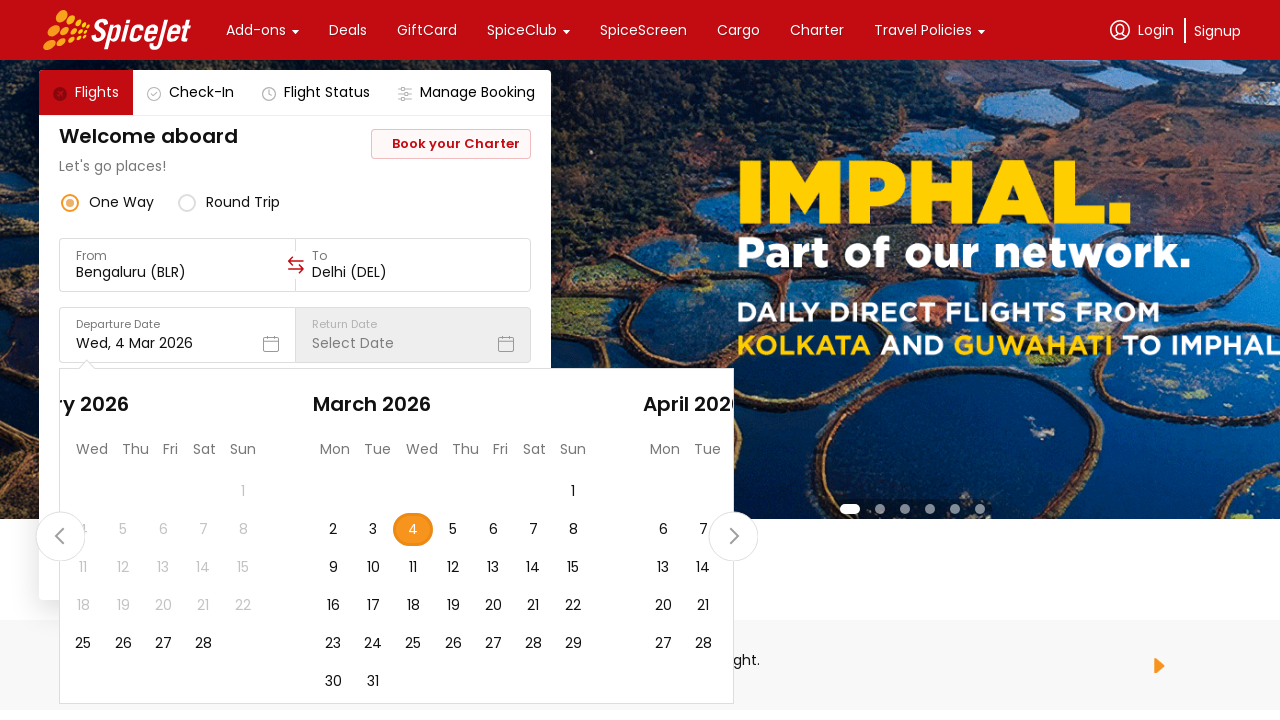

Clicked search or continue button to proceed with flight booking at (185, 530) on .css-1dbjc4n.r-1awozwy.r-19m6qjp.r-156aje7.r-y47klf.r-1phboty.r-1d6rzhh.r-1pi2ts
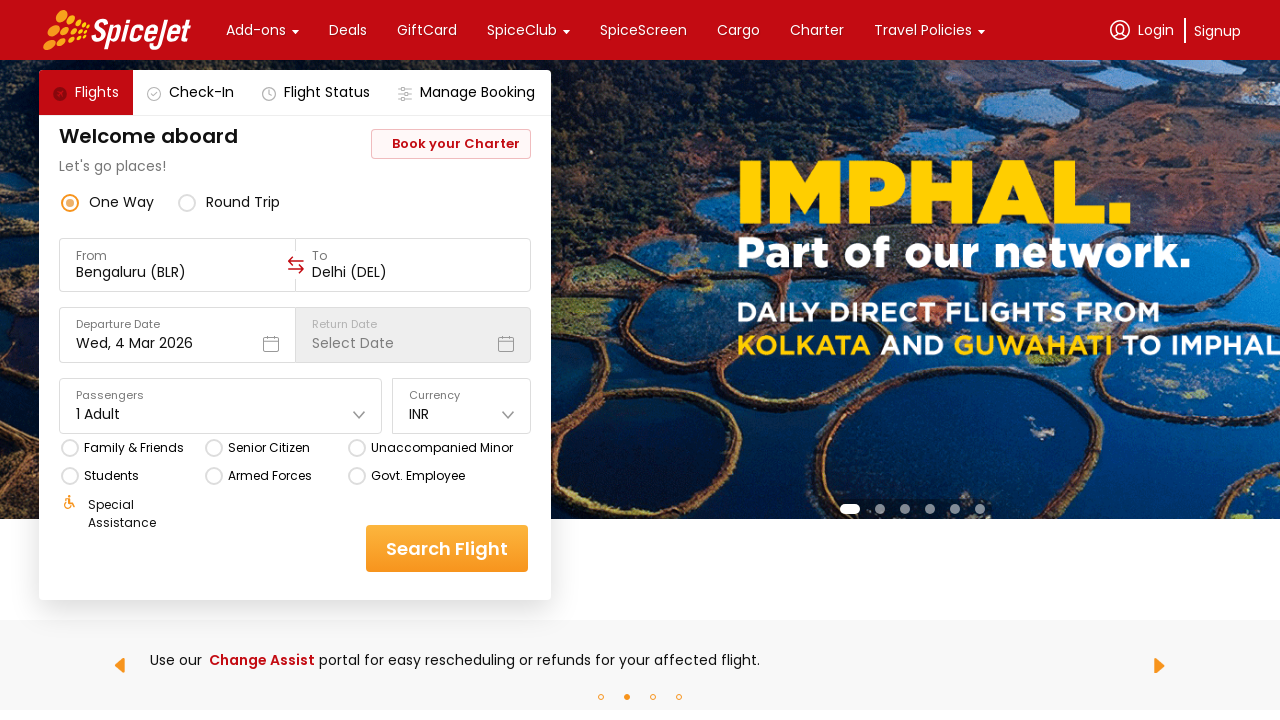

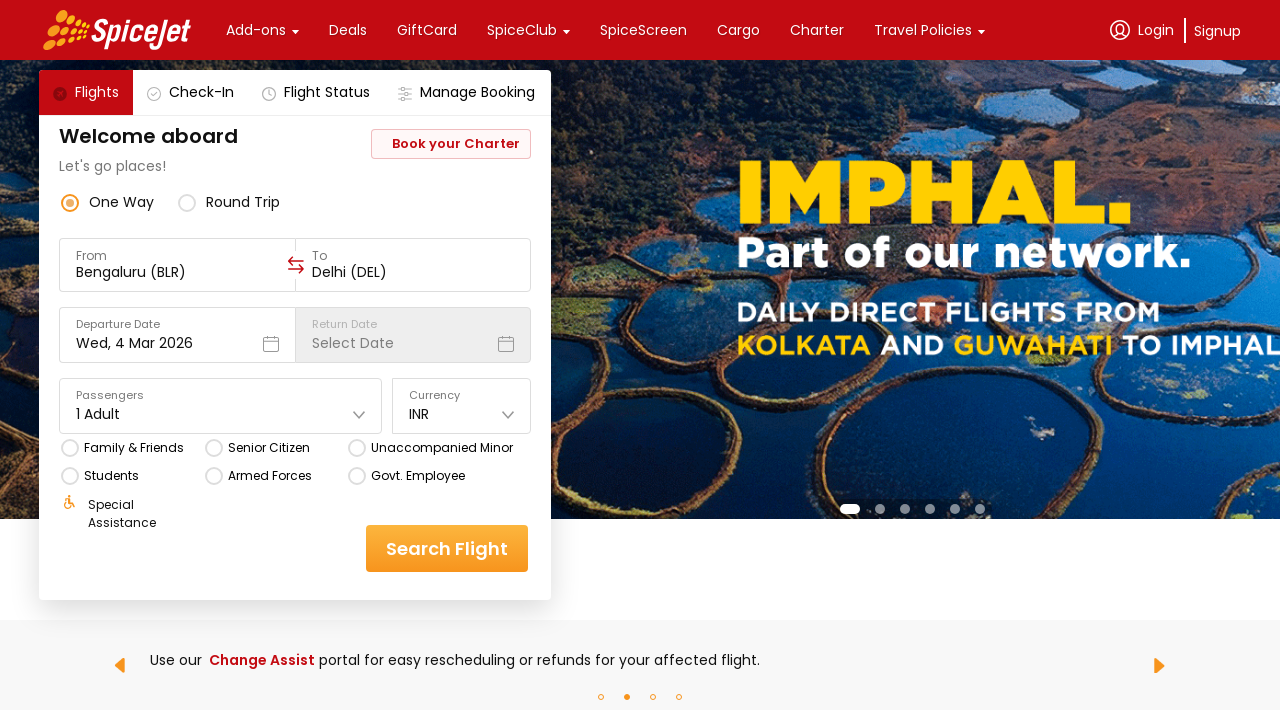